Tests the show/hide functionality of an element by clicking hide and show buttons and verifying element visibility

Starting URL: https://rahulshettyacademy.com/AutomationPractice/

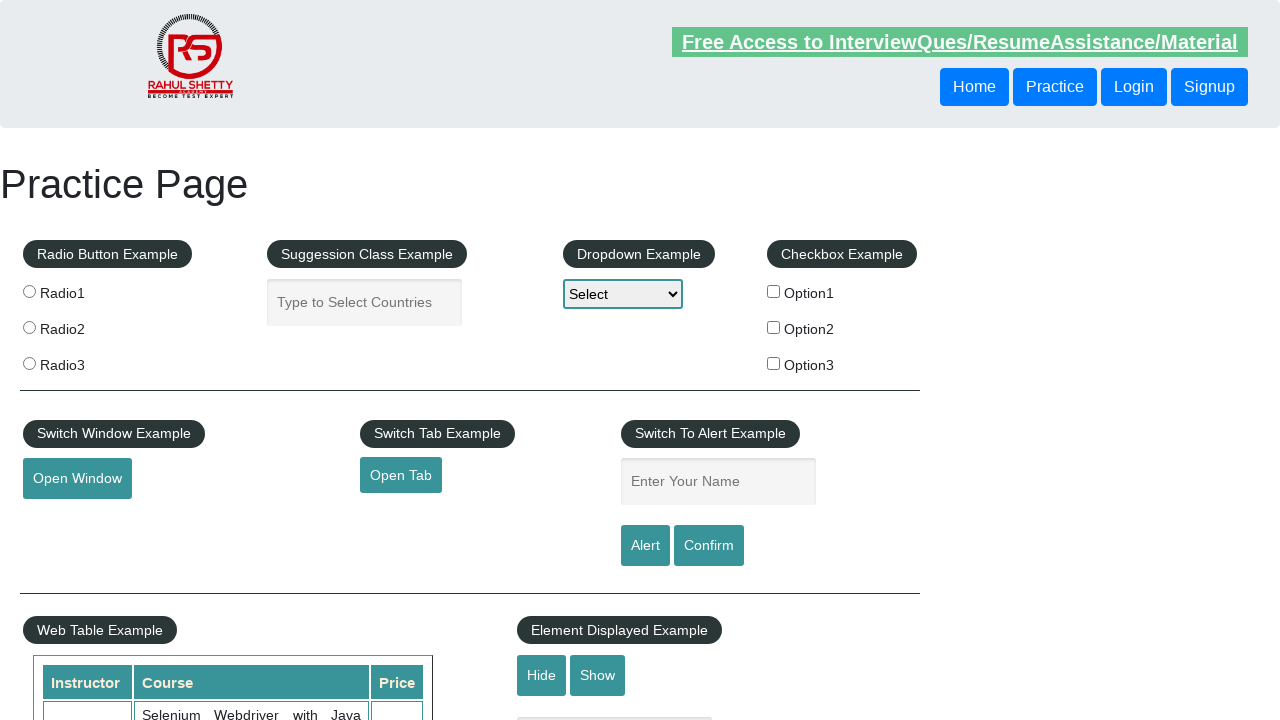

Clicked Hide button to hide the element at (542, 675) on xpath=//input[@value='Hide']
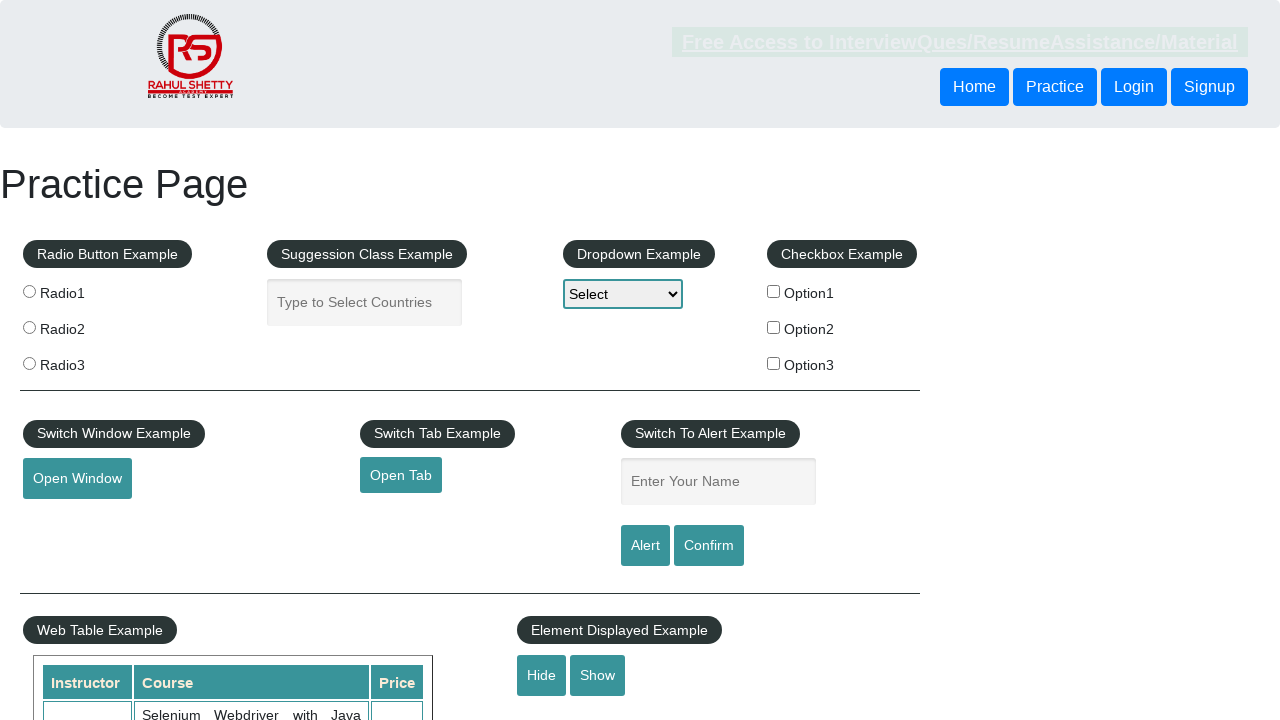

Verified element is hidden: True
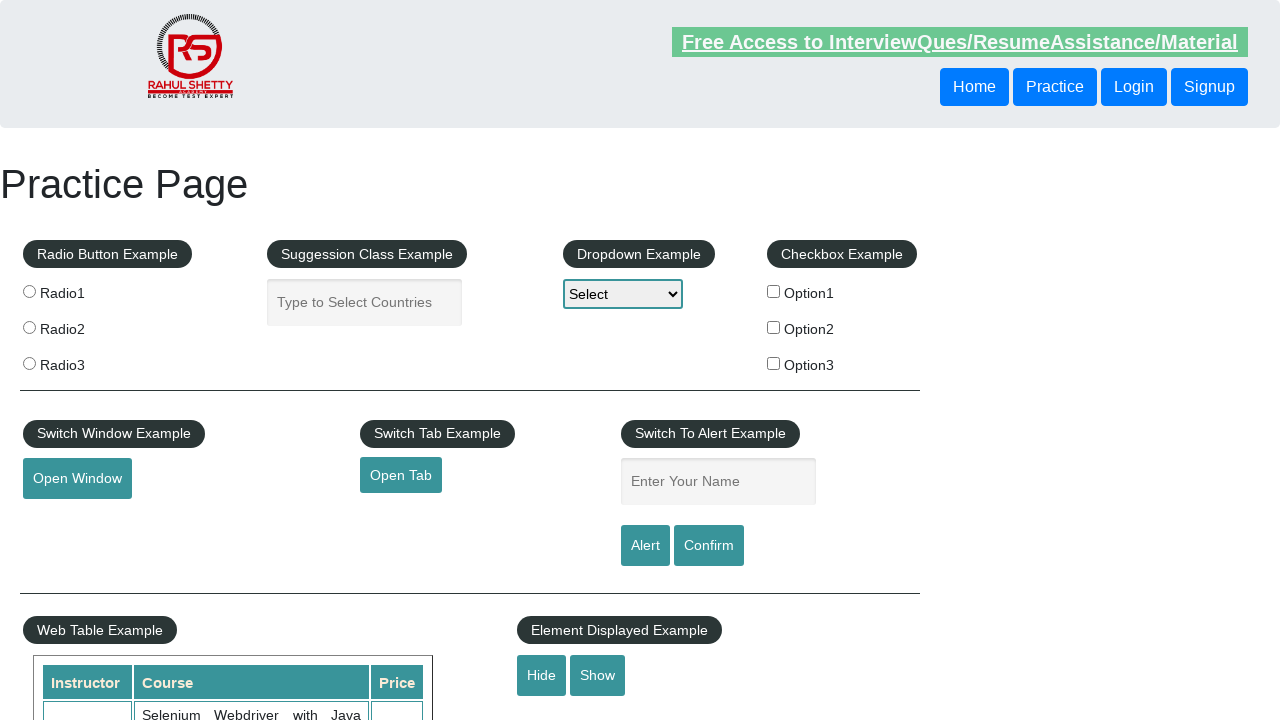

Clicked Show button to display the element at (598, 675) on xpath=//input[@value='Show']
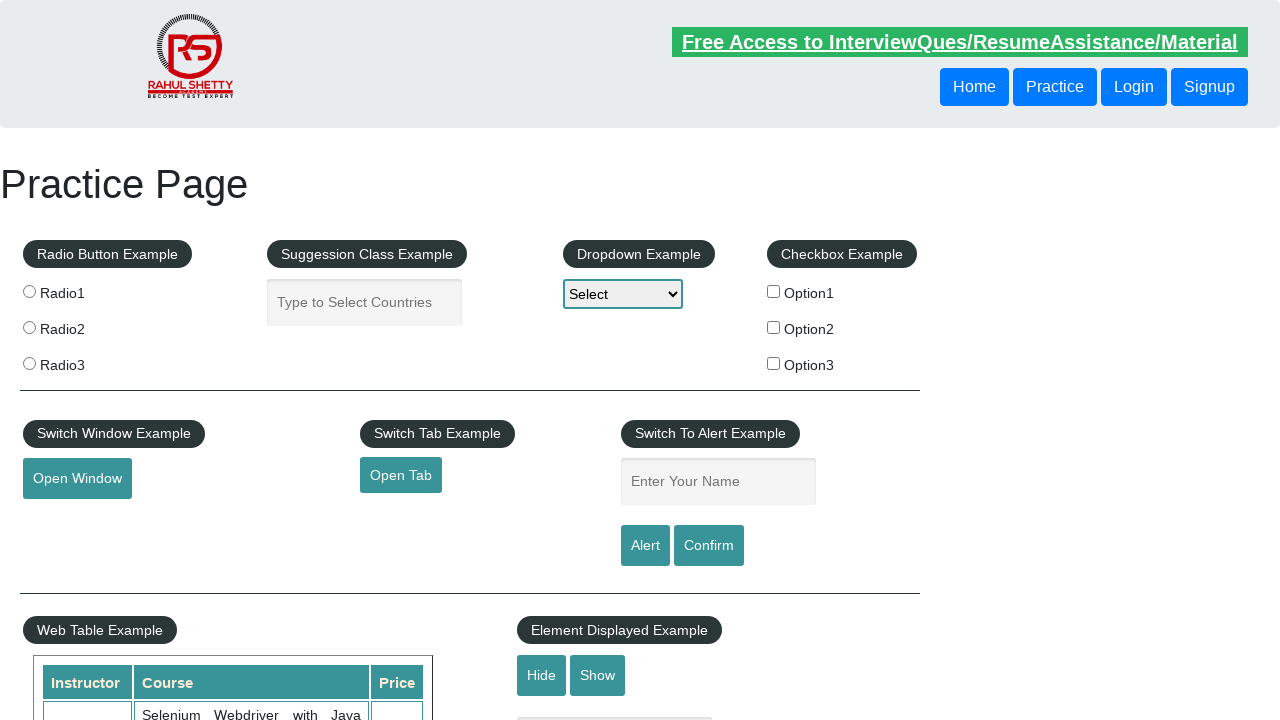

Verified element is visible: True
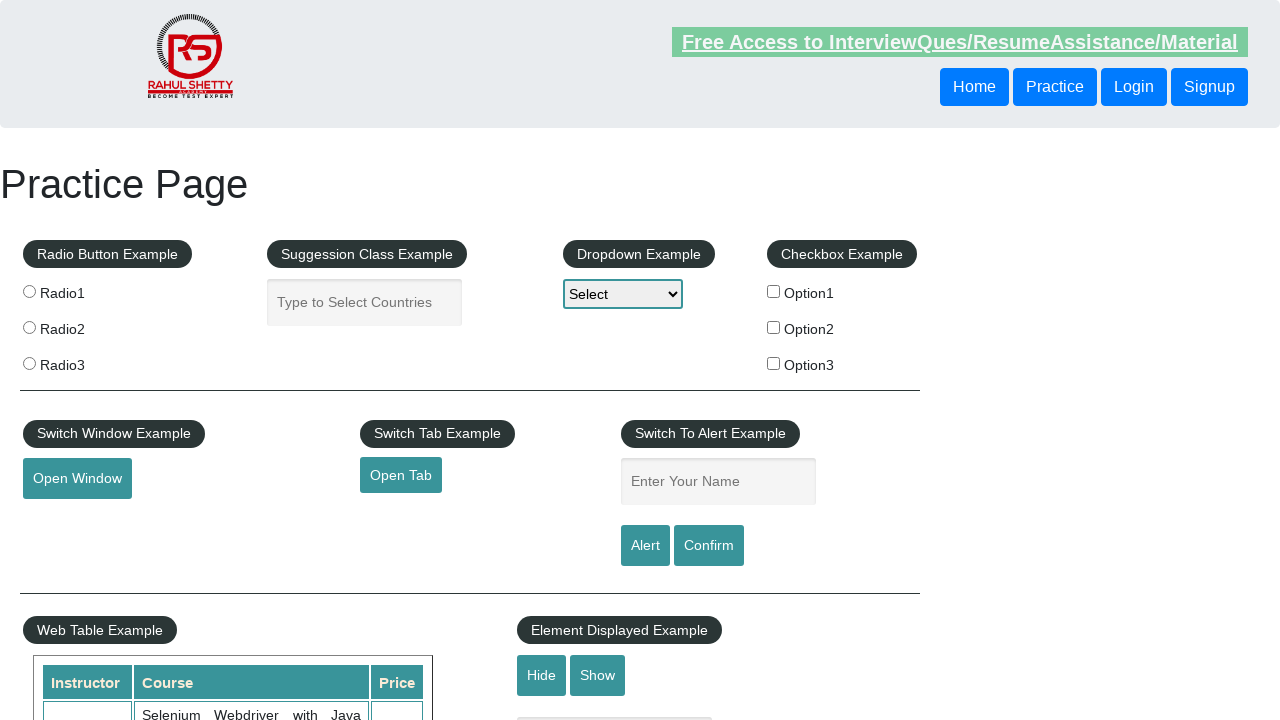

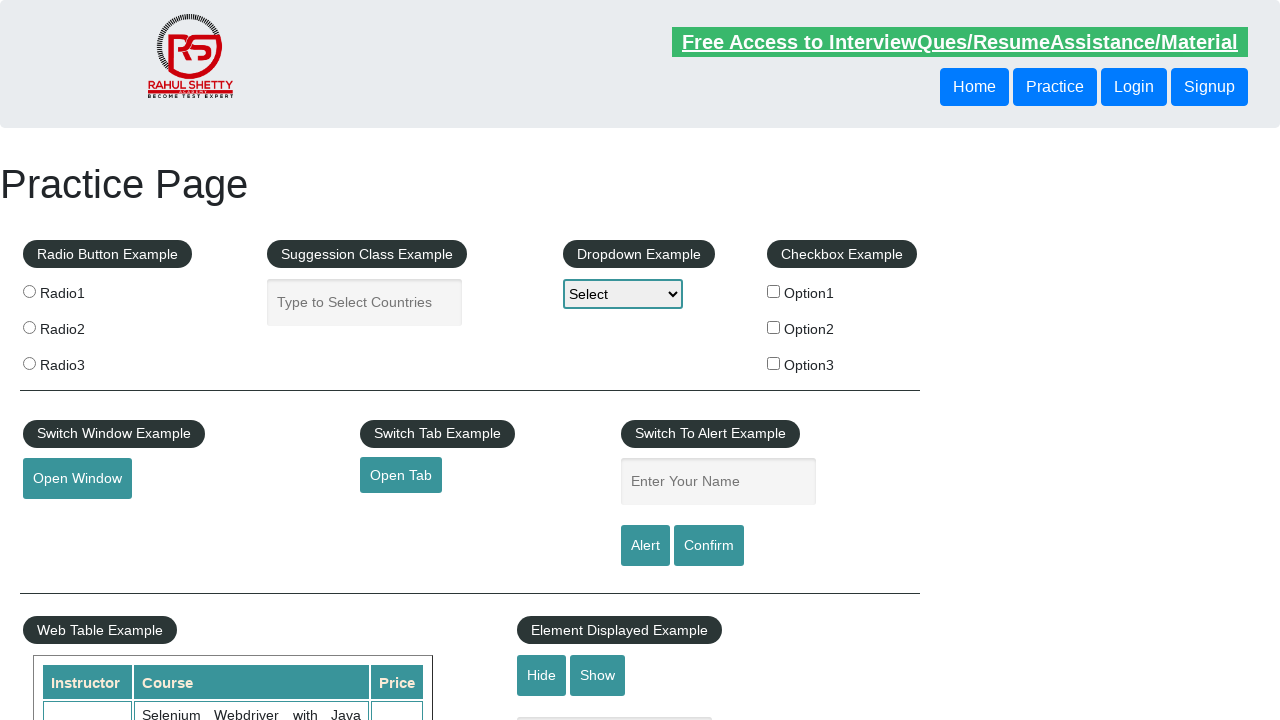